Tests AJAX loading panel functionality by clicking on a calendar date and waiting for the loading indicator to disappear

Starting URL: https://demos.telerik.com/aspnet-ajax/ajaxloadingpanel/functionality/explicit-show-hide/defaultcs.aspx

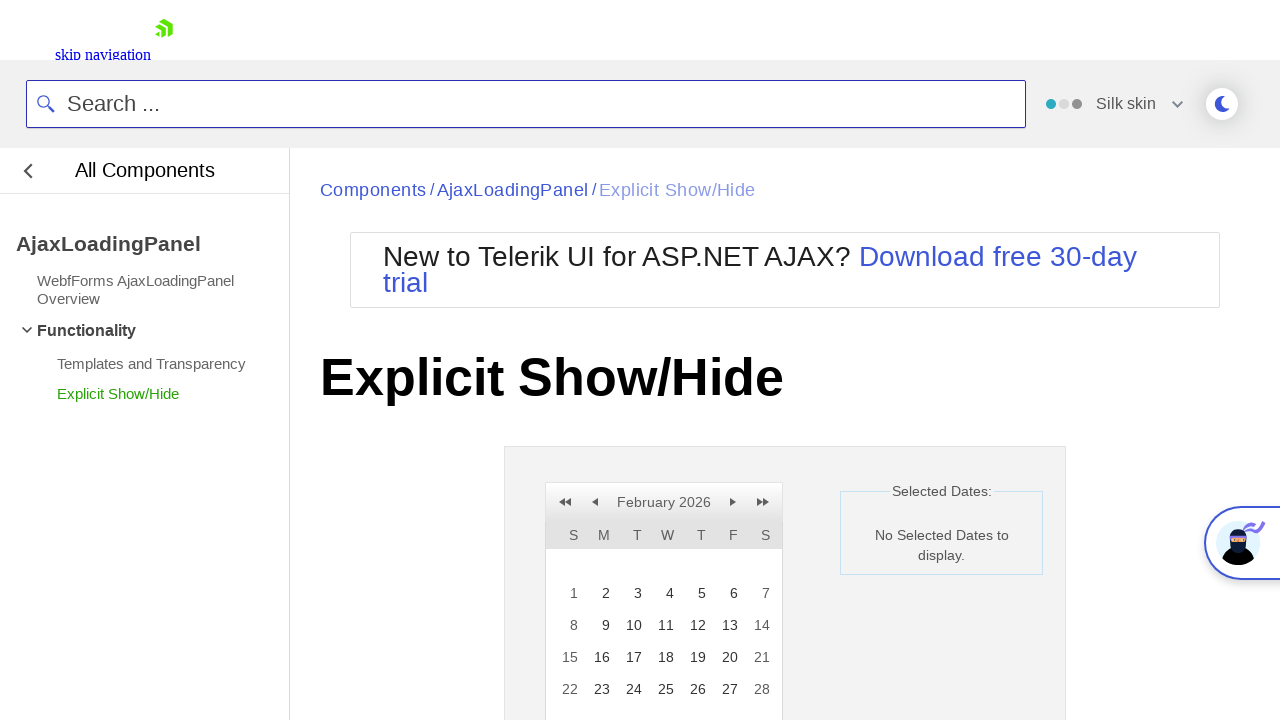

Clicked on calendar date '6' at (728, 593) on a:has-text('6')
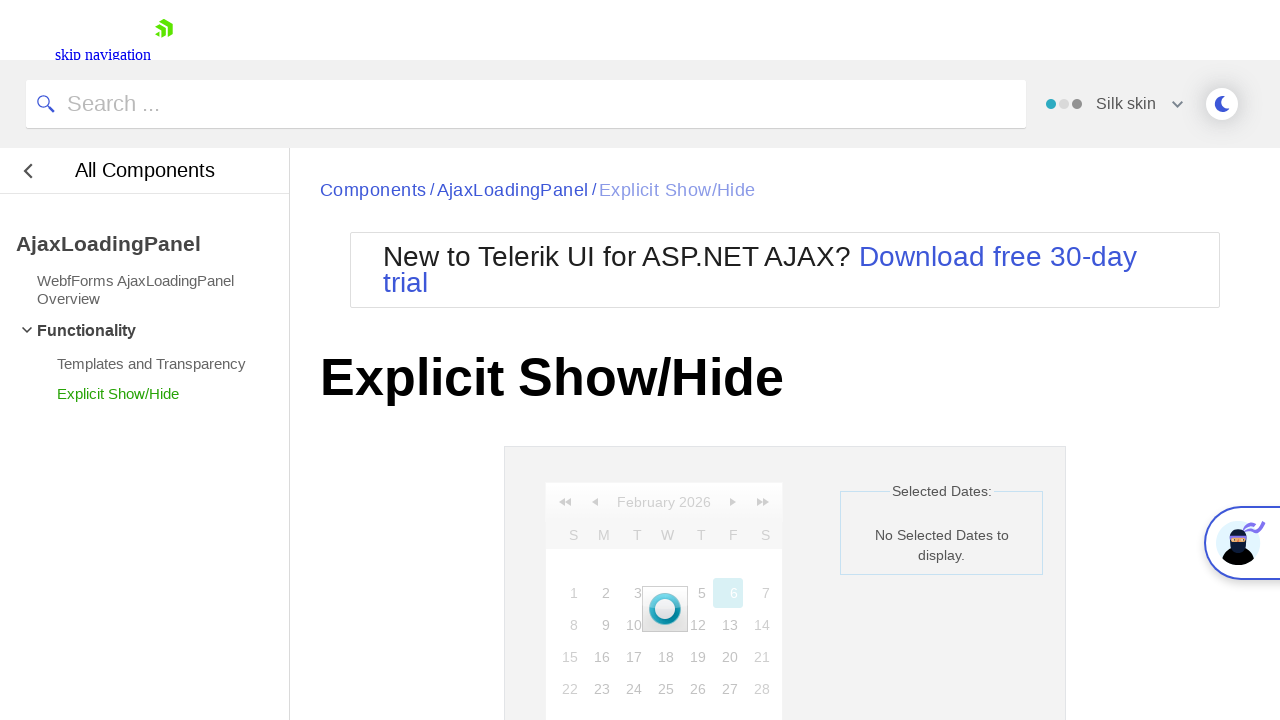

AJAX loading indicator disappeared
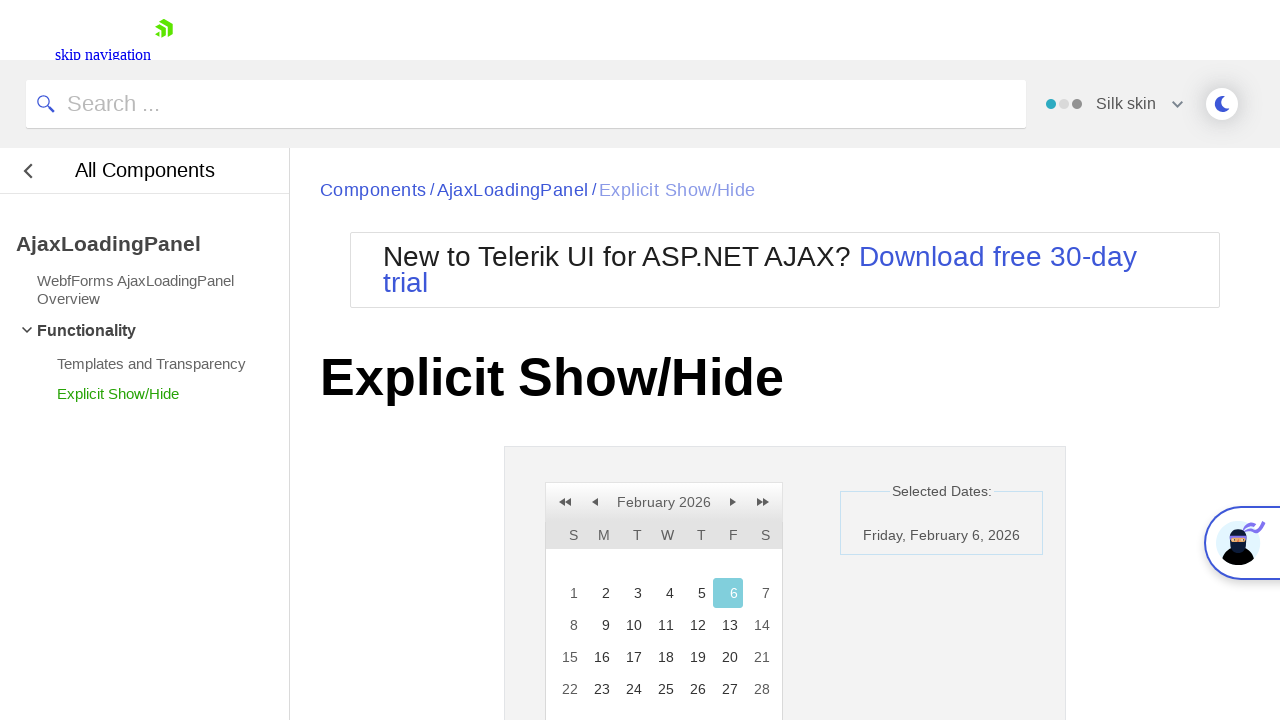

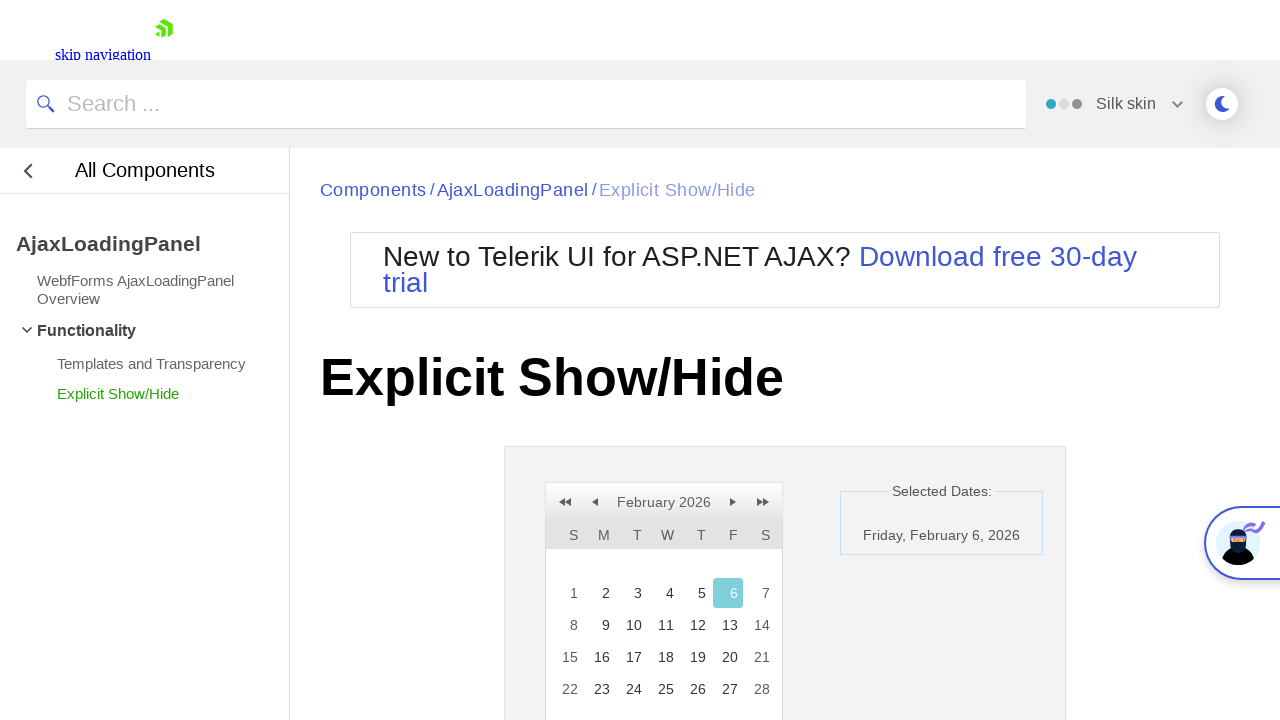